Tests radio button and checkbox functionality by selecting a browser option (Opera) and a color option (blue) on a practice page

Starting URL: https://selenium08.blogspot.com/2019/07/check-box-and-radio-buttons.html

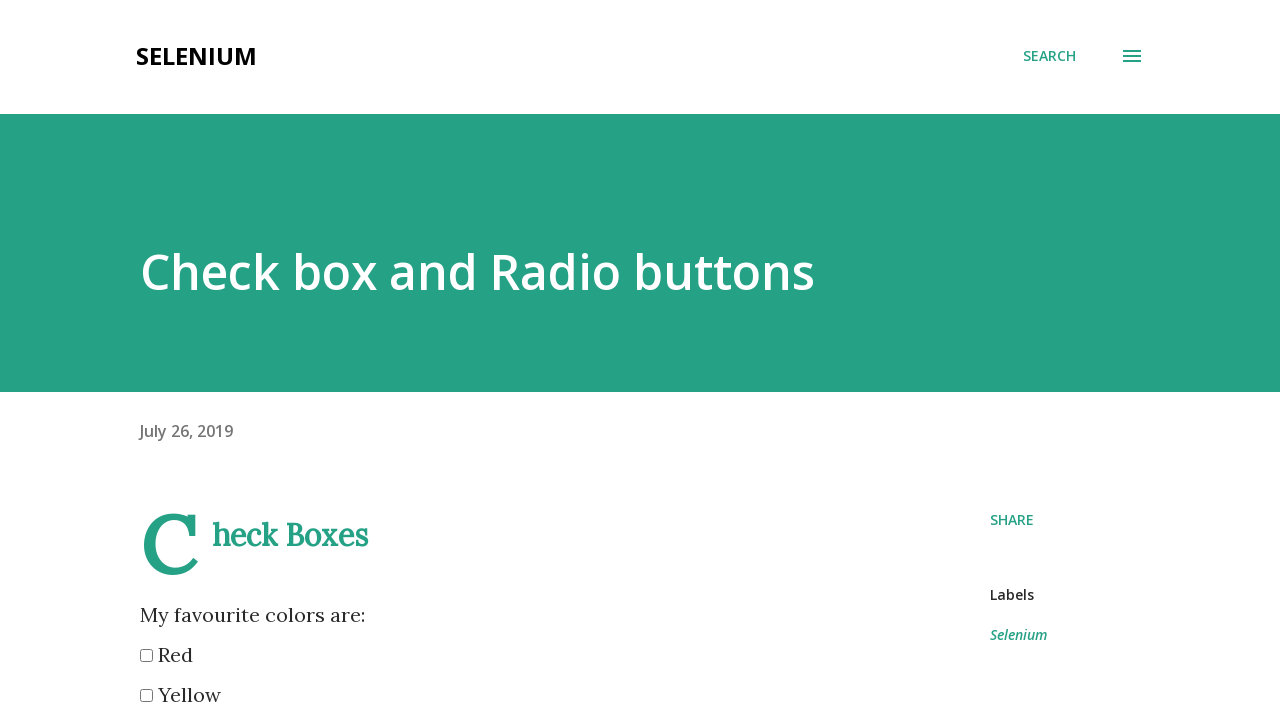

Clicked on the 'Opera' radio button from the browser options at (146, 360) on input[name='browser'][value='Opera']
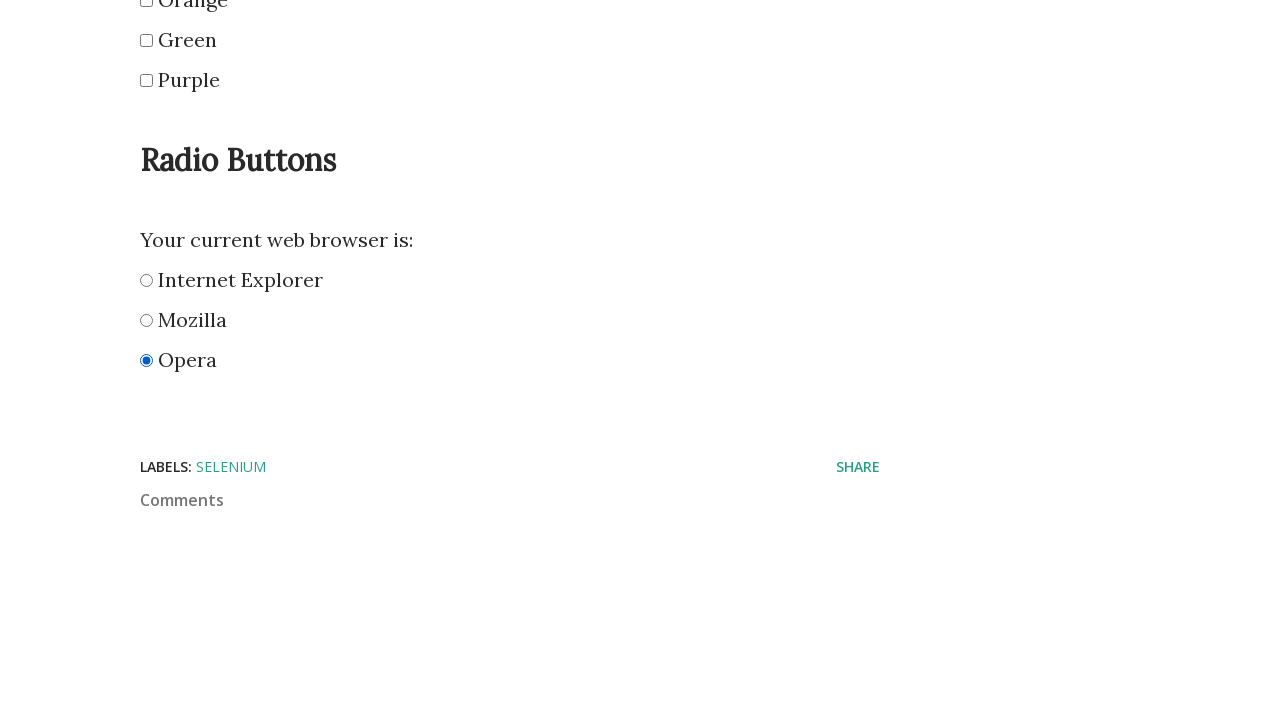

Clicked on the 'blue' checkbox from the color options at (146, 360) on input[name='color'][value='blue']
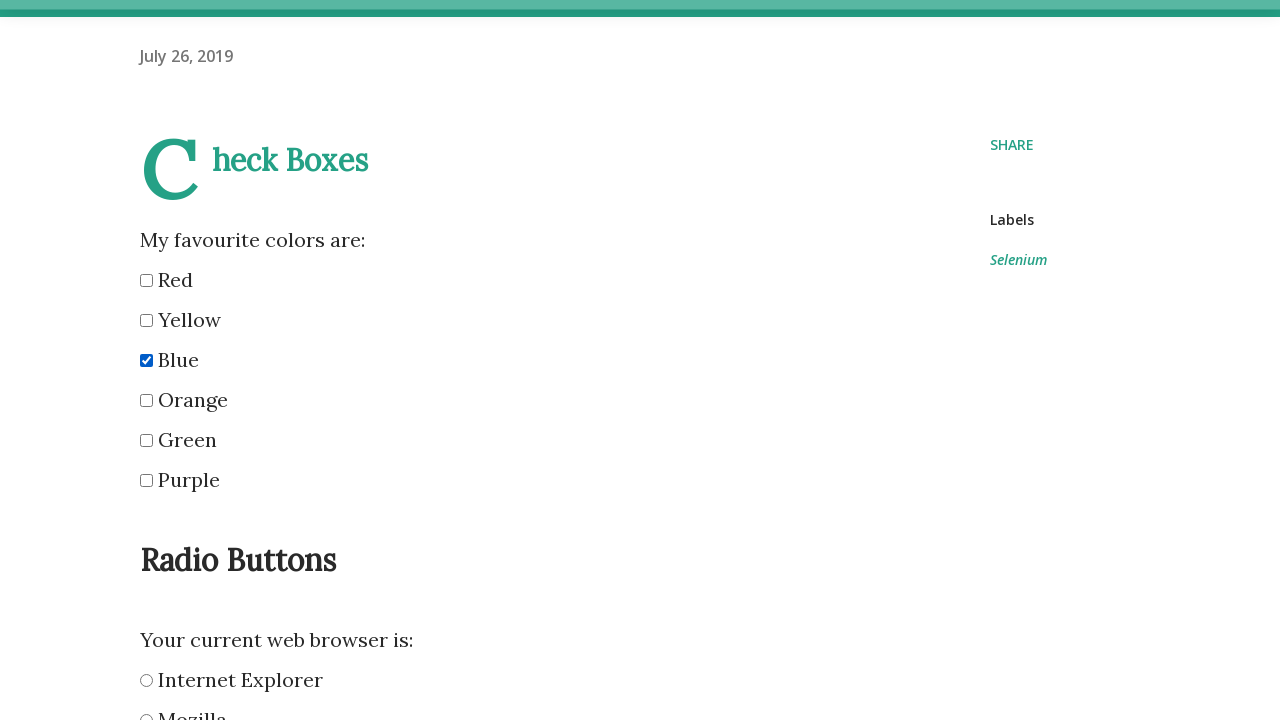

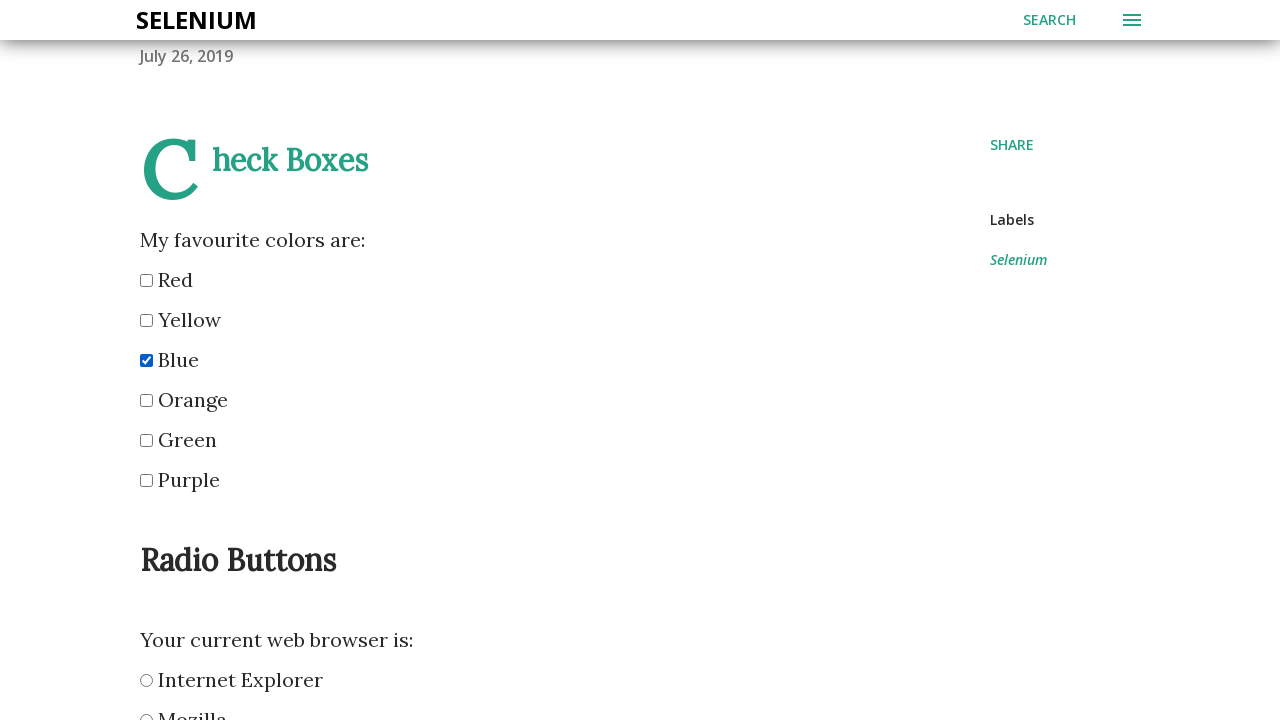